Tests iframe handling by filling an input field inside a named iframe

Starting URL: https://demo.automationtesting.in/Frames.html

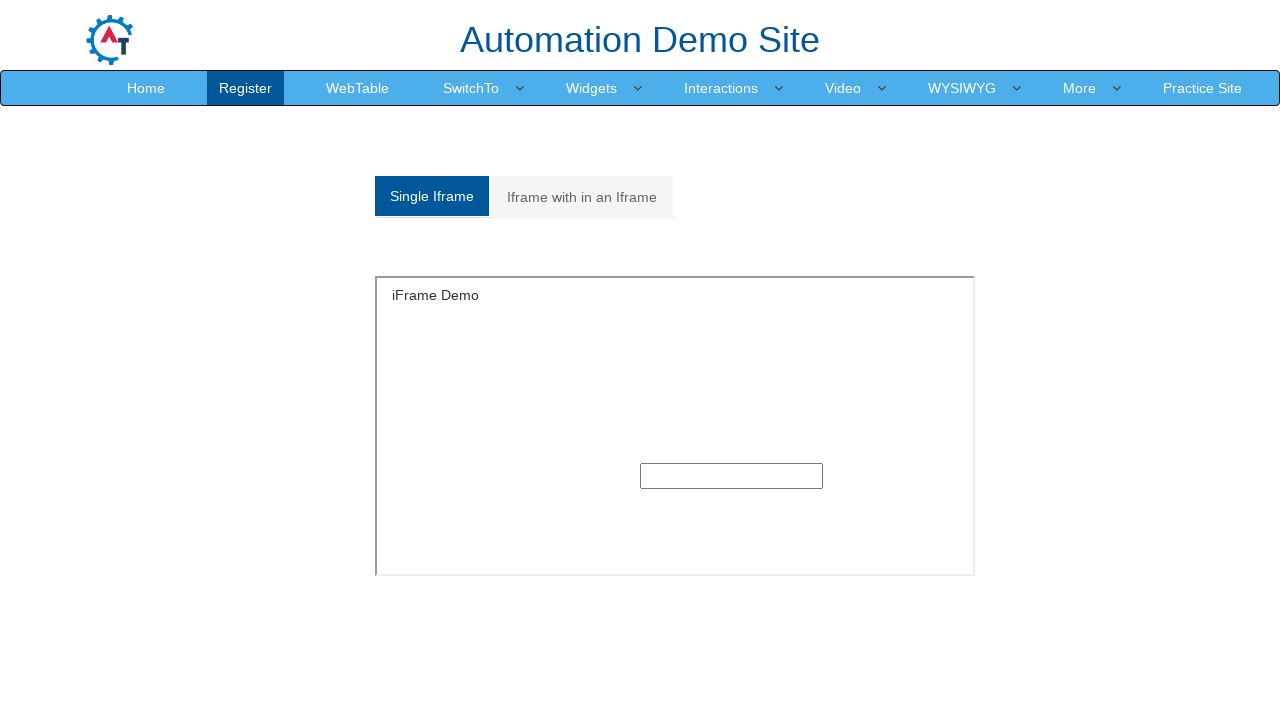

Navigated to iframe handling test page
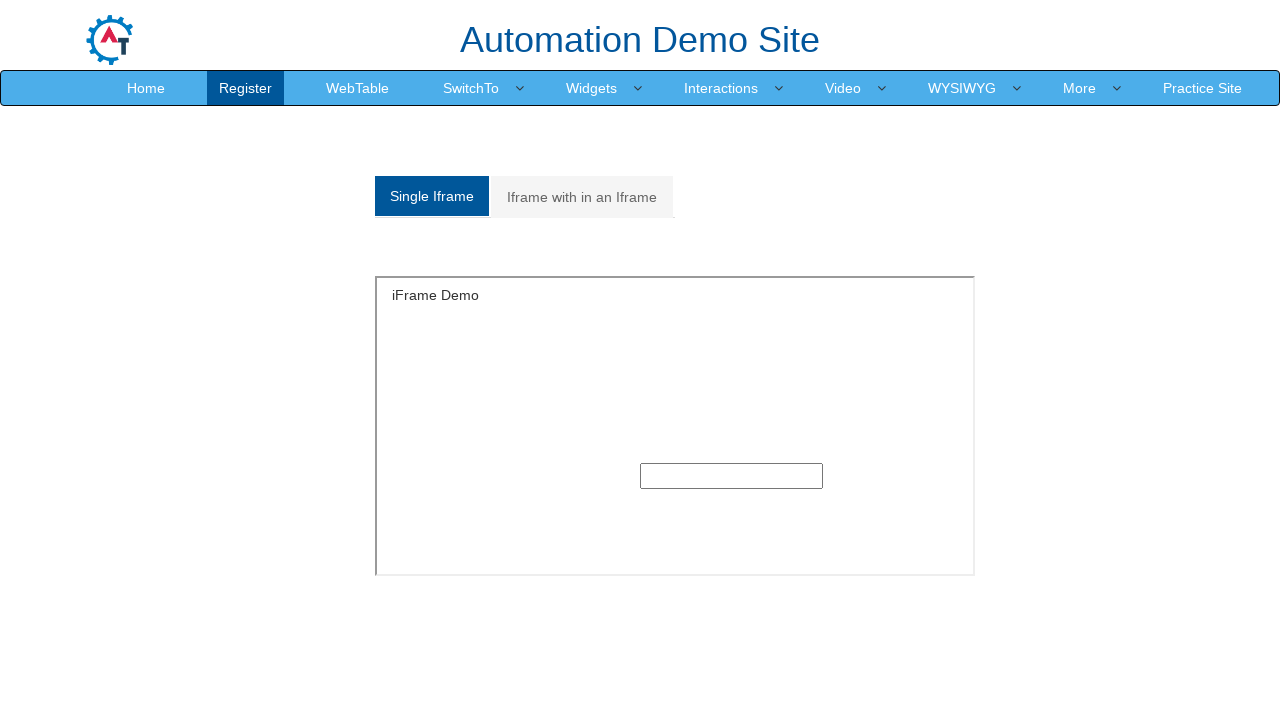

Filled input field inside named iframe with 'Hello World!' on iframe[name='SingleFrame'] >> internal:control=enter-frame >> input
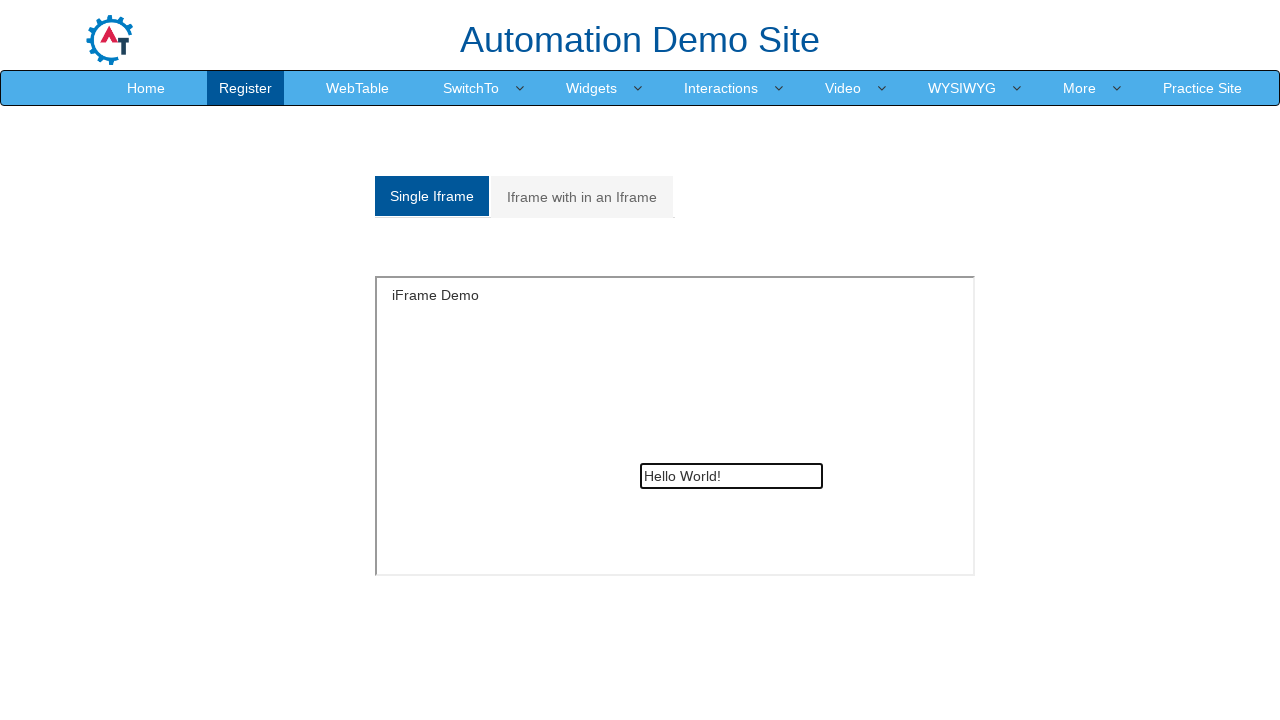

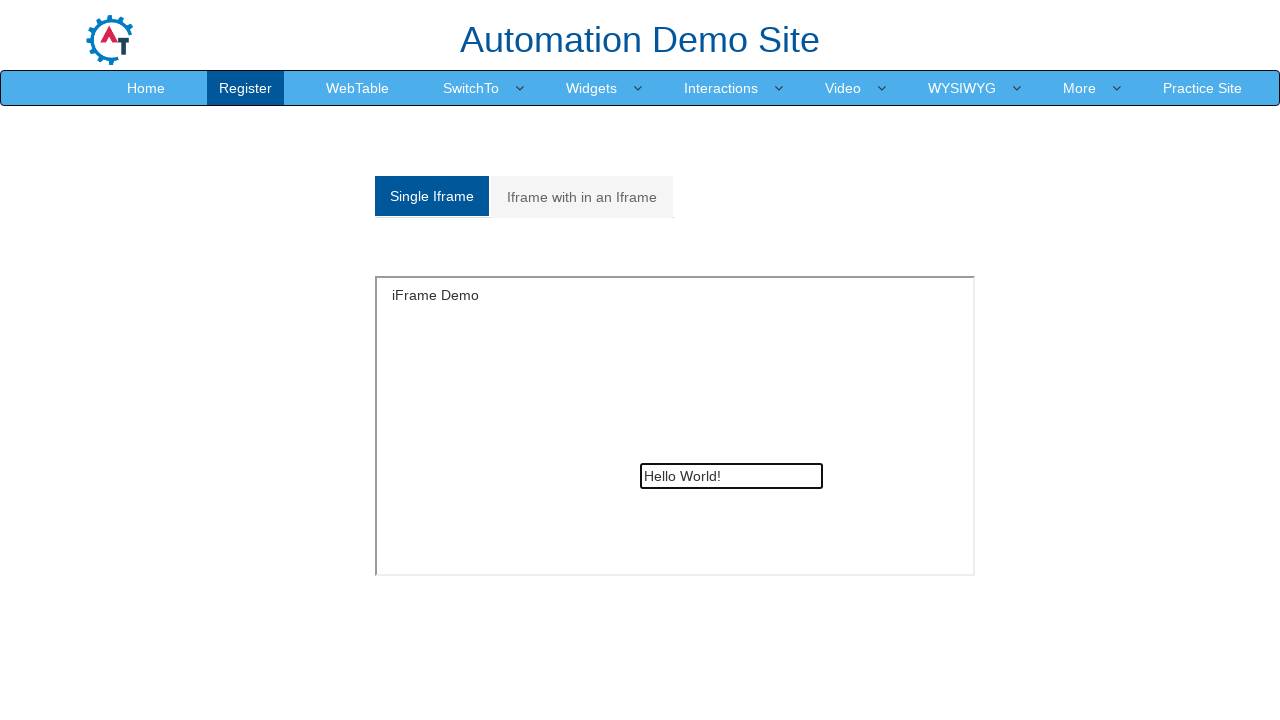